Opens the RedBus website, maximizes the browser window, and then sets the window position to coordinates (200, 50)

Starting URL: https://www.redbus.com

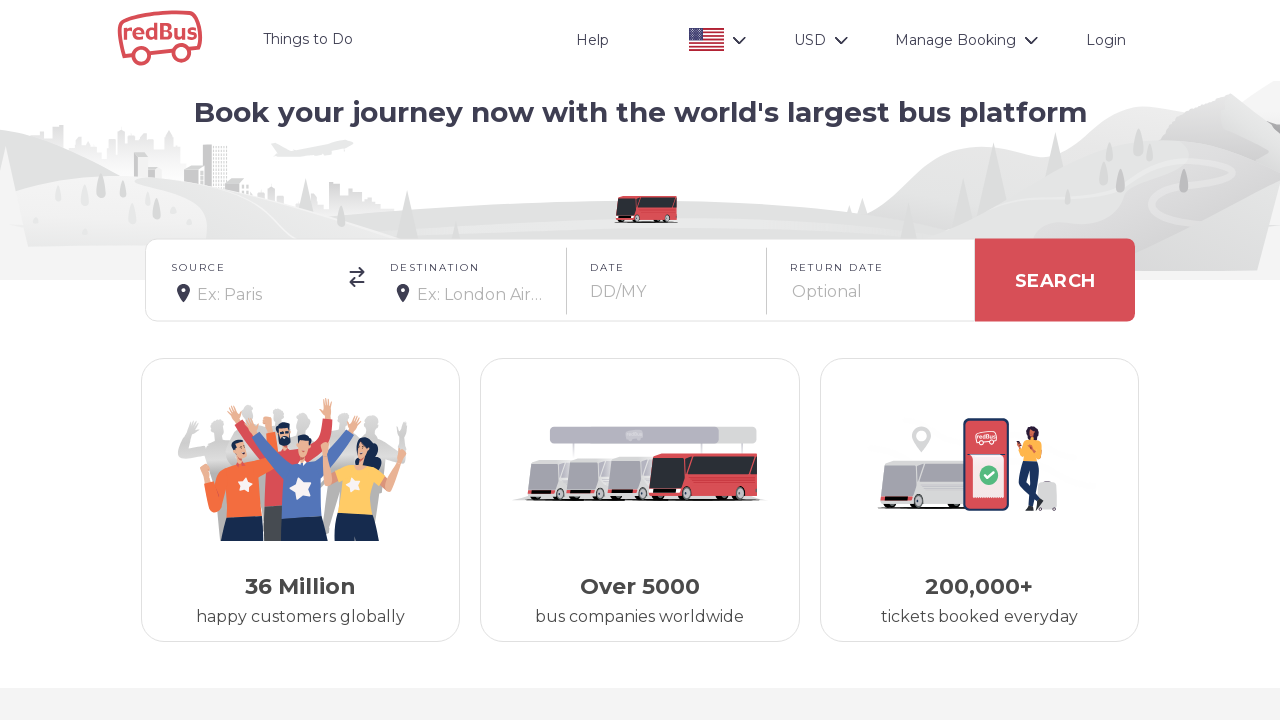

Navigated to RedBus website
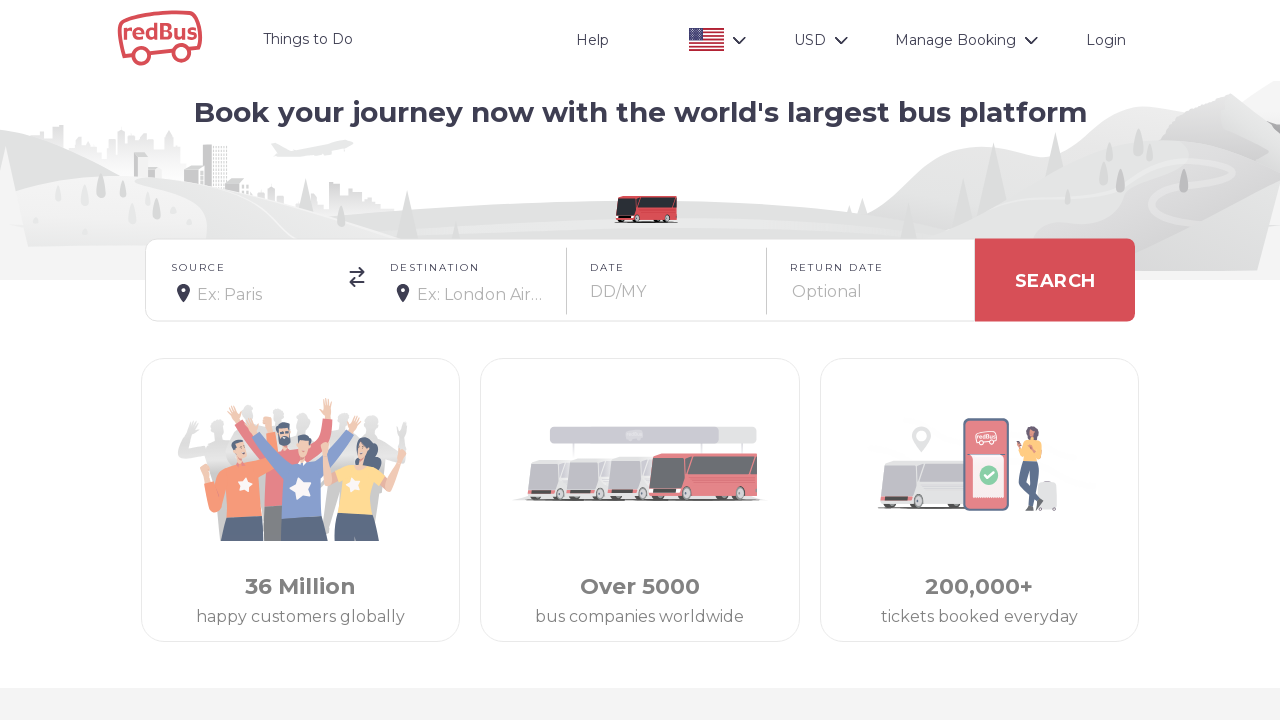

Maximized browser window to 1920x1080
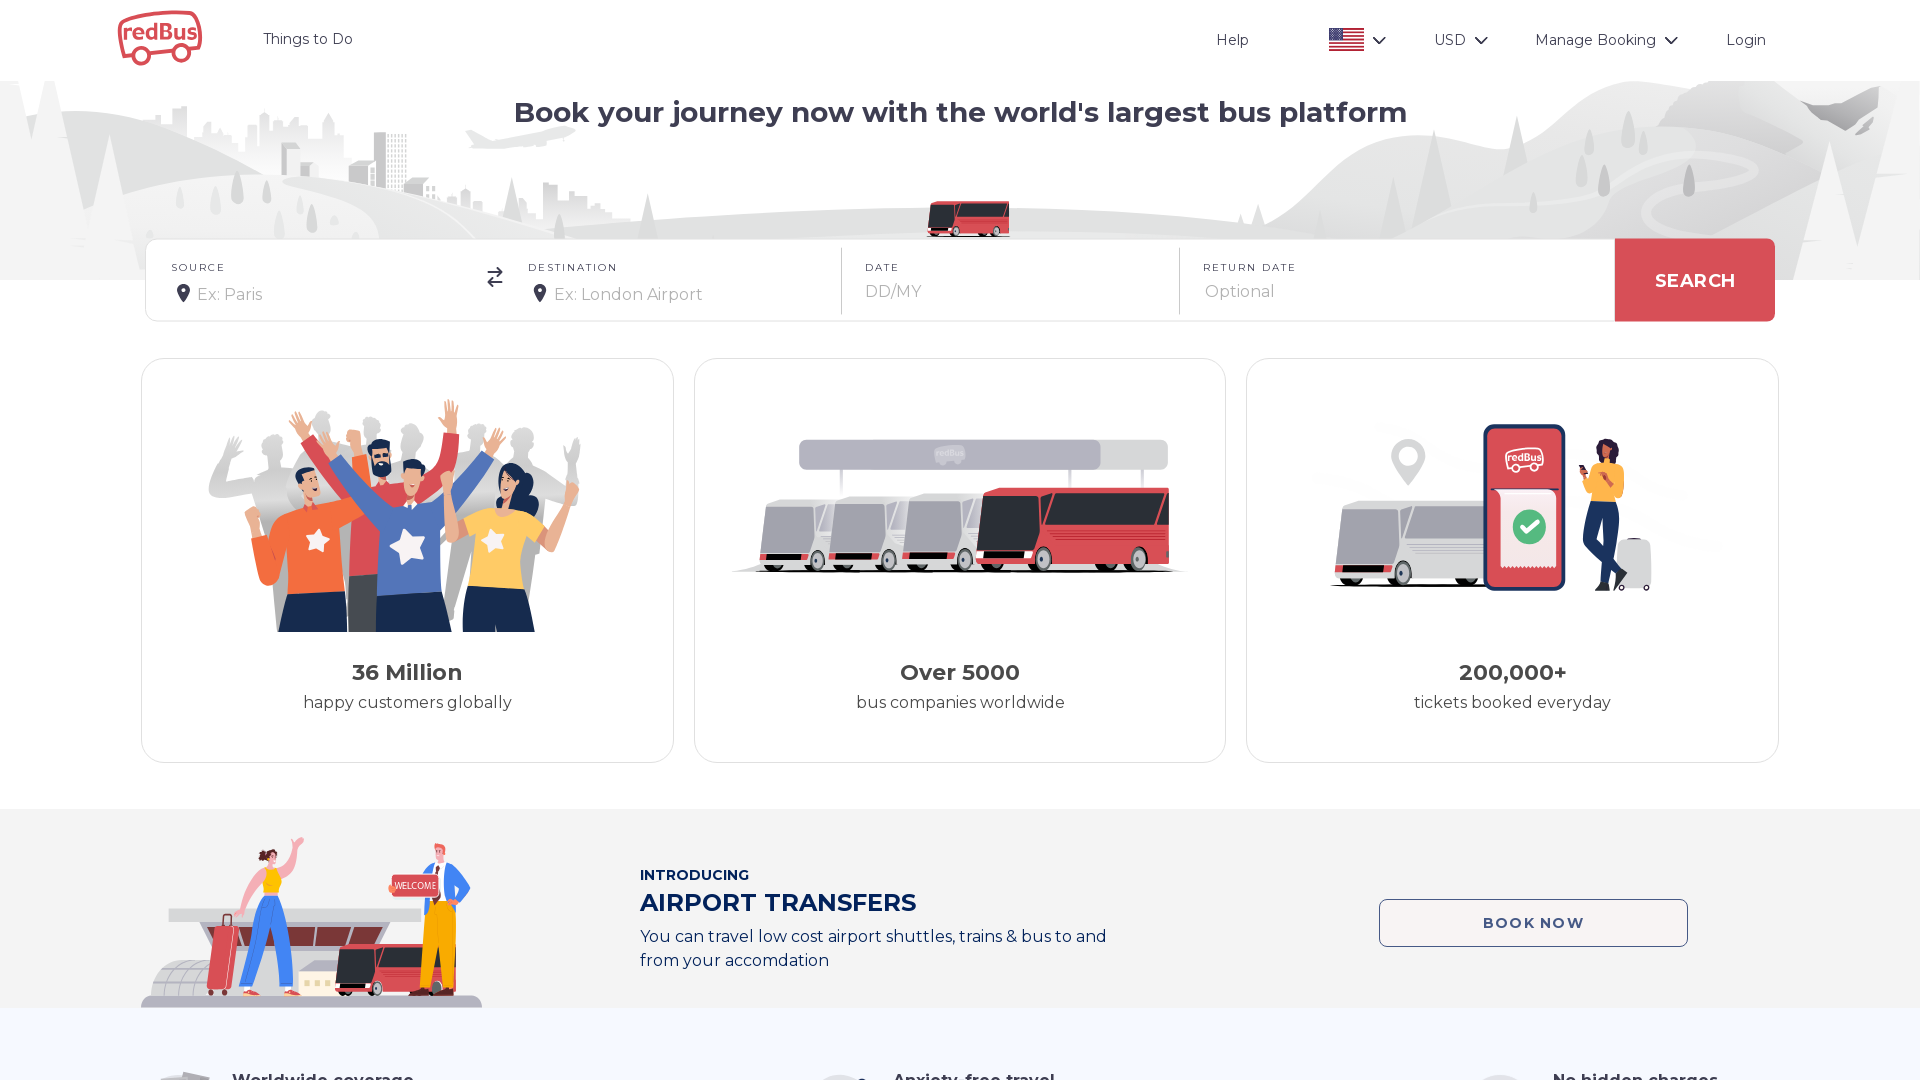

Set window position to coordinates (200, 50)
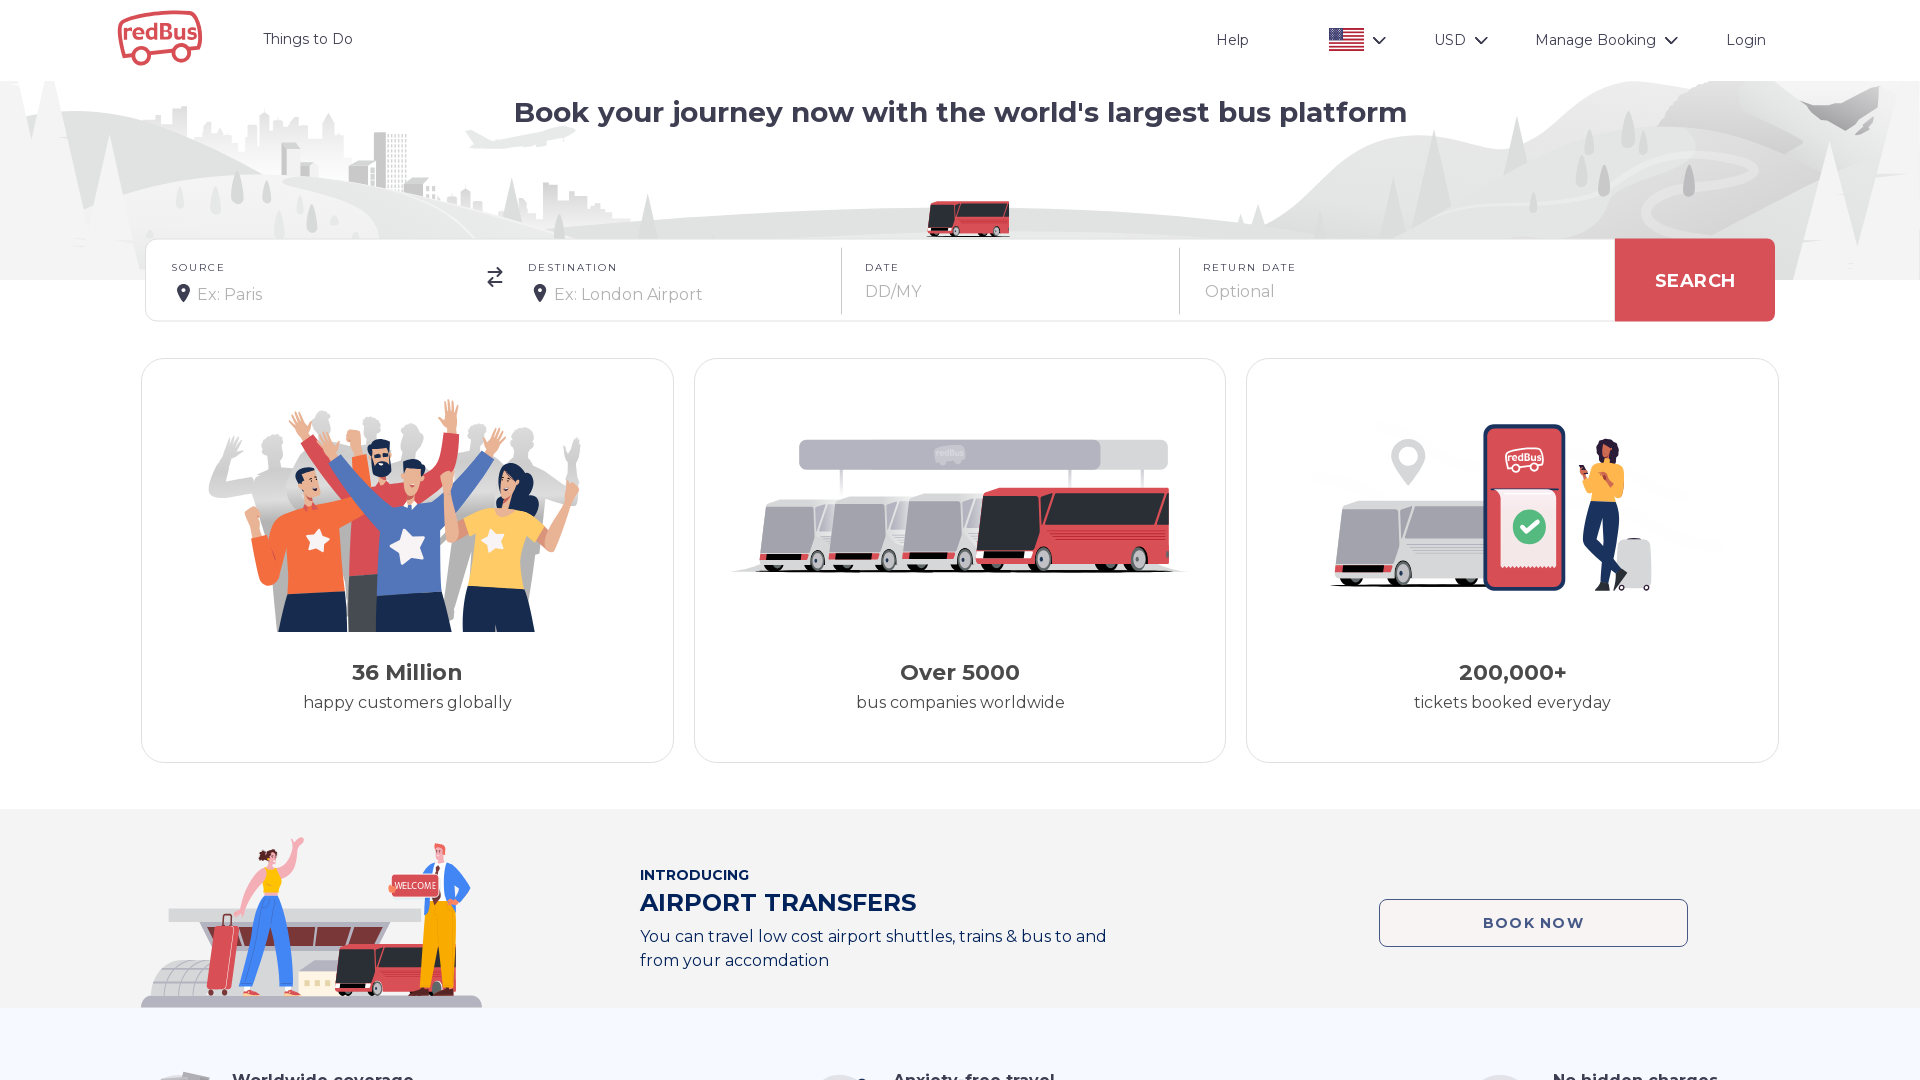

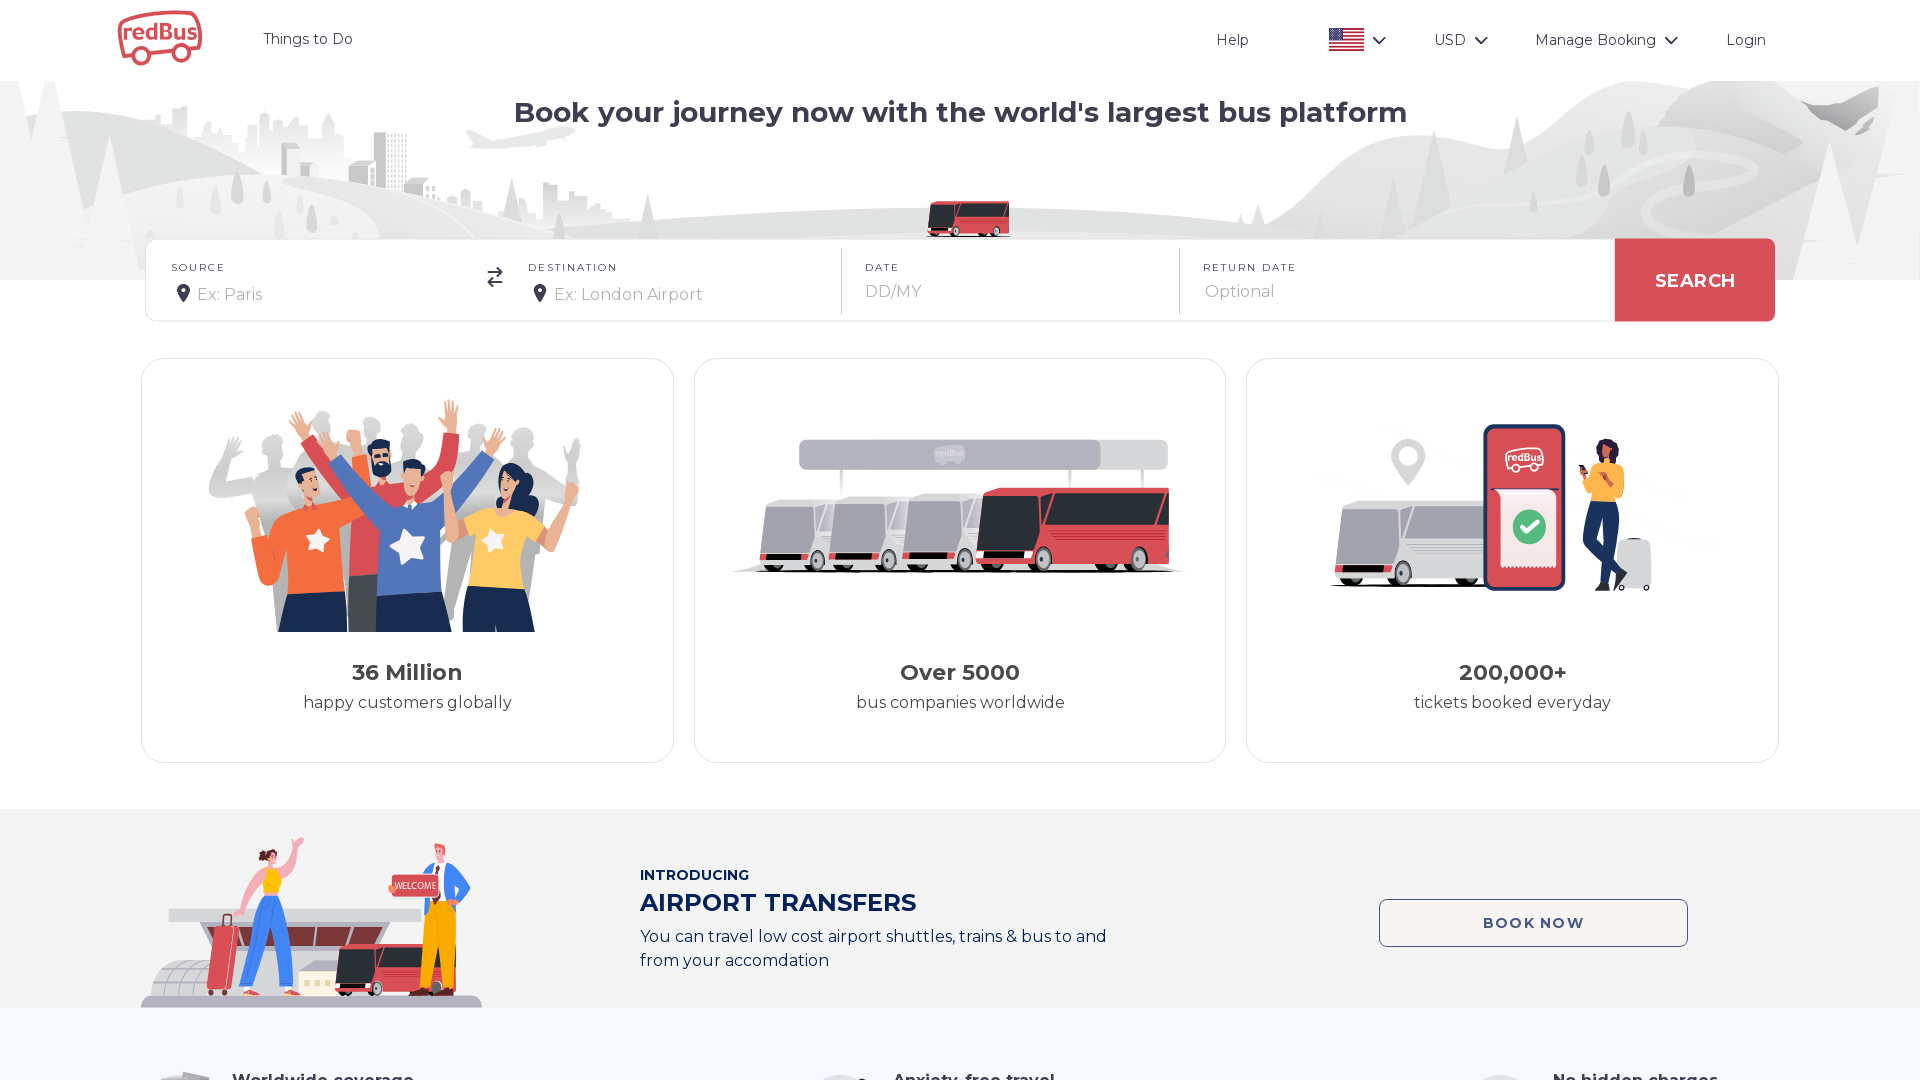